Searches for "phone" in the search box and verifies that search results are found

Starting URL: https://www.testotomasyonu.com

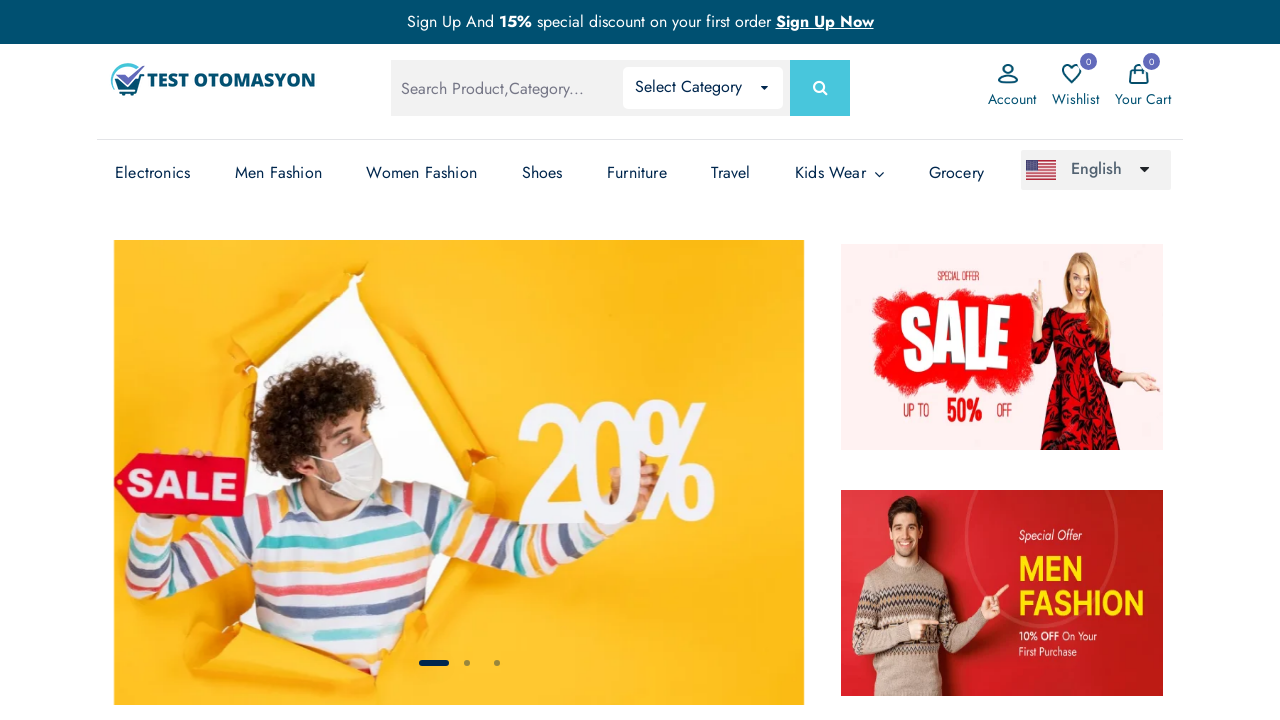

Filled search box with 'phone' on #global-search
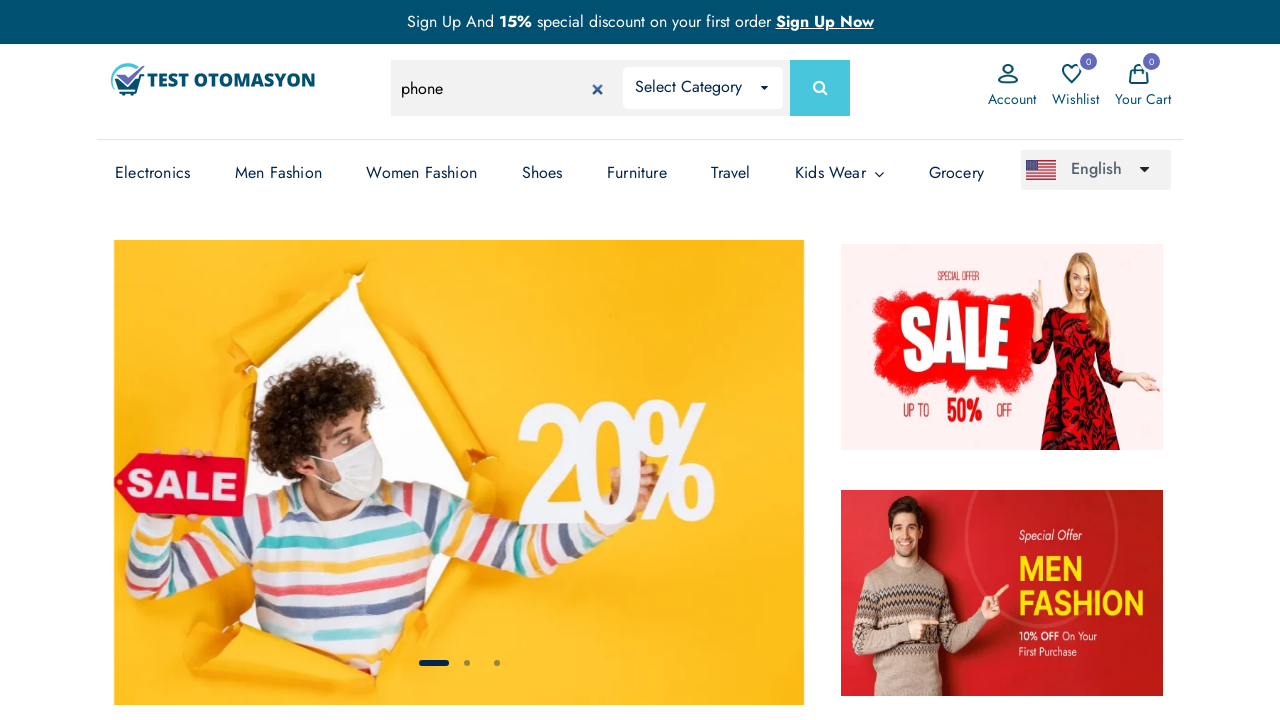

Pressed Enter to submit search for 'phone' on #global-search
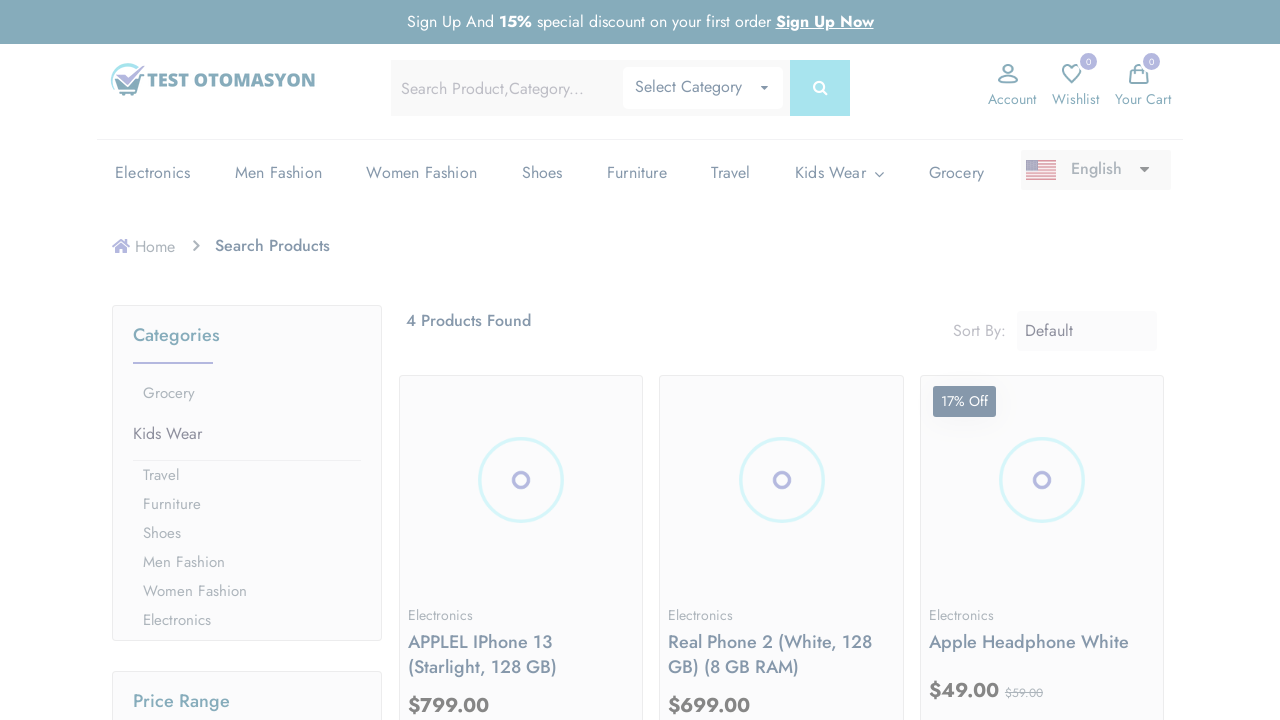

Search results page loaded with product images
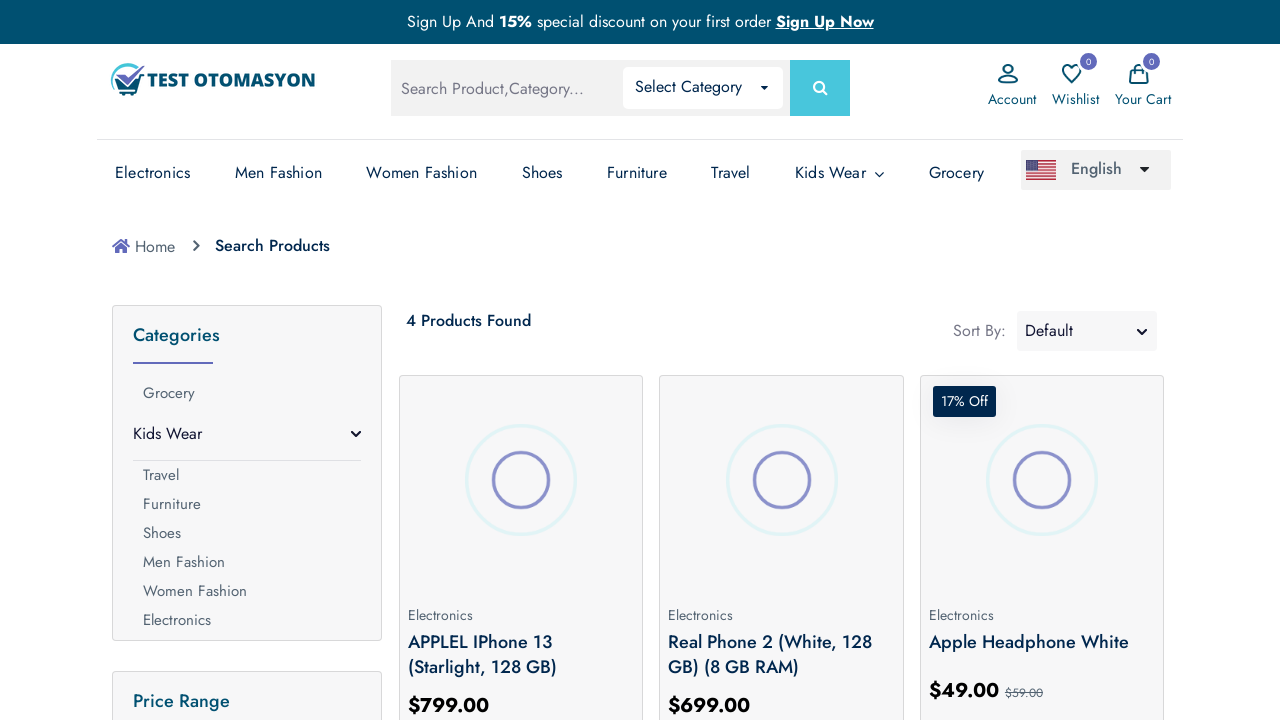

Retrieved all product elements from search results
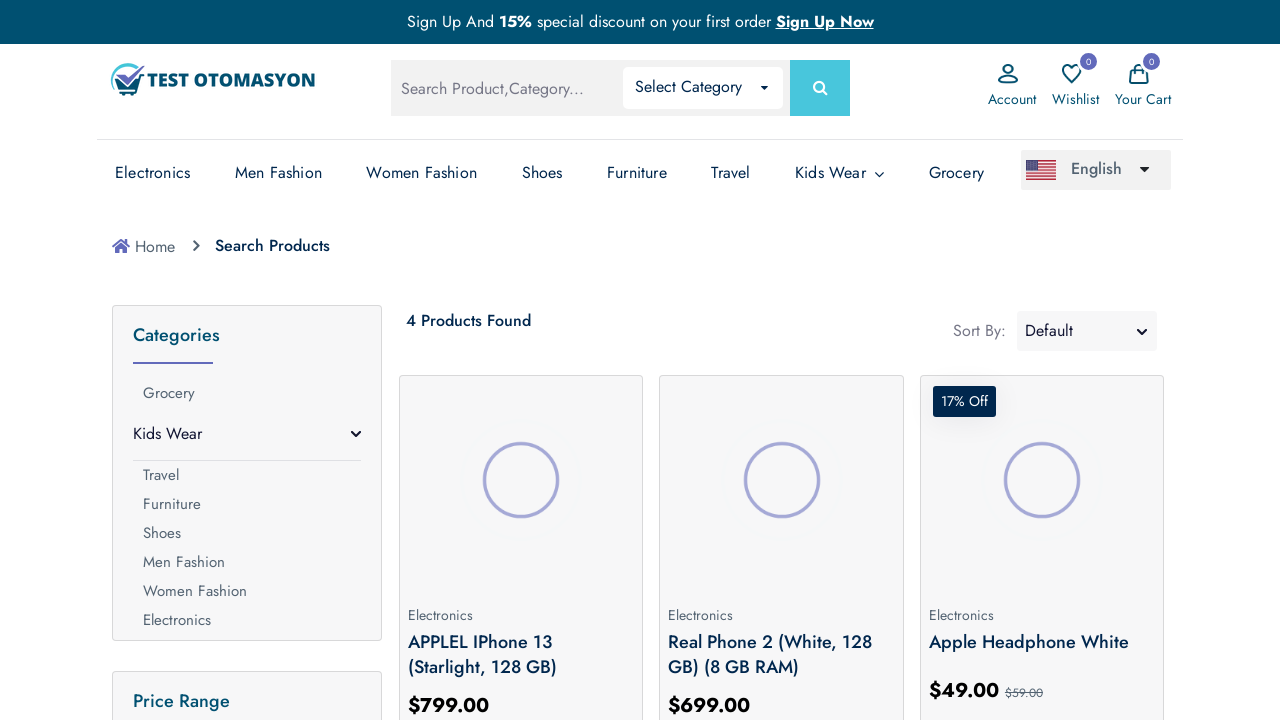

Verified that search results contain products for 'phone'
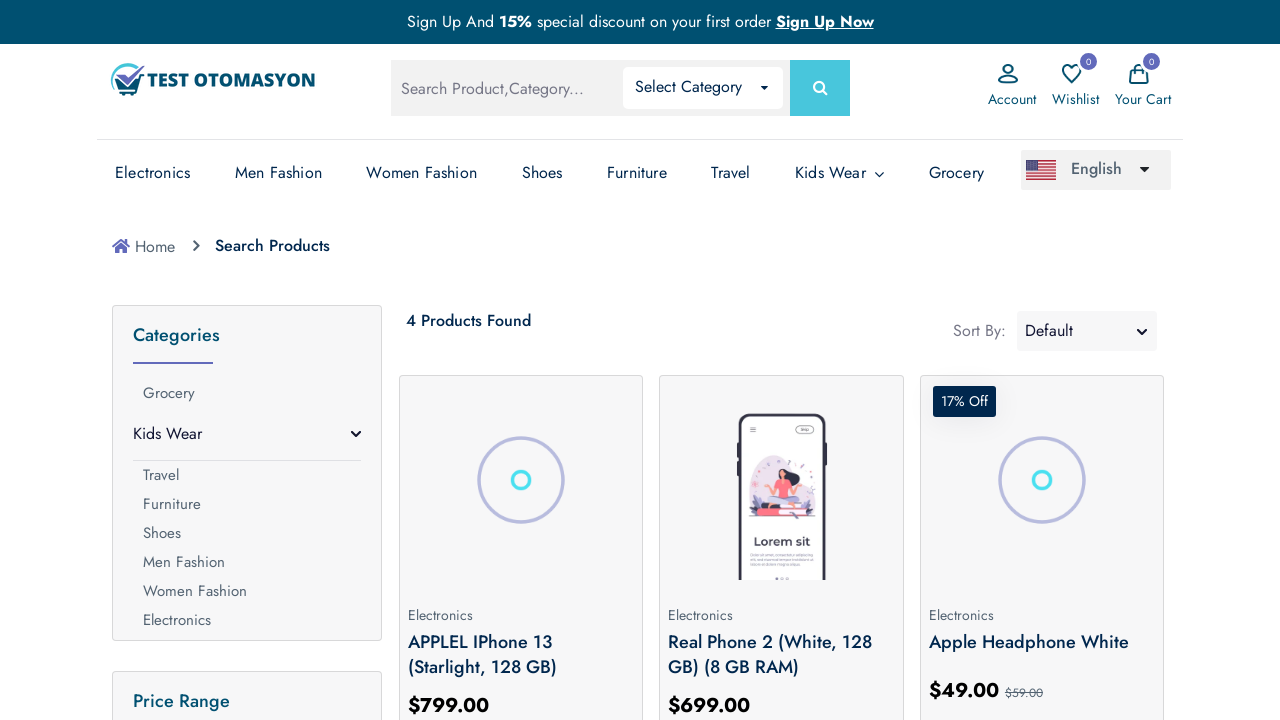

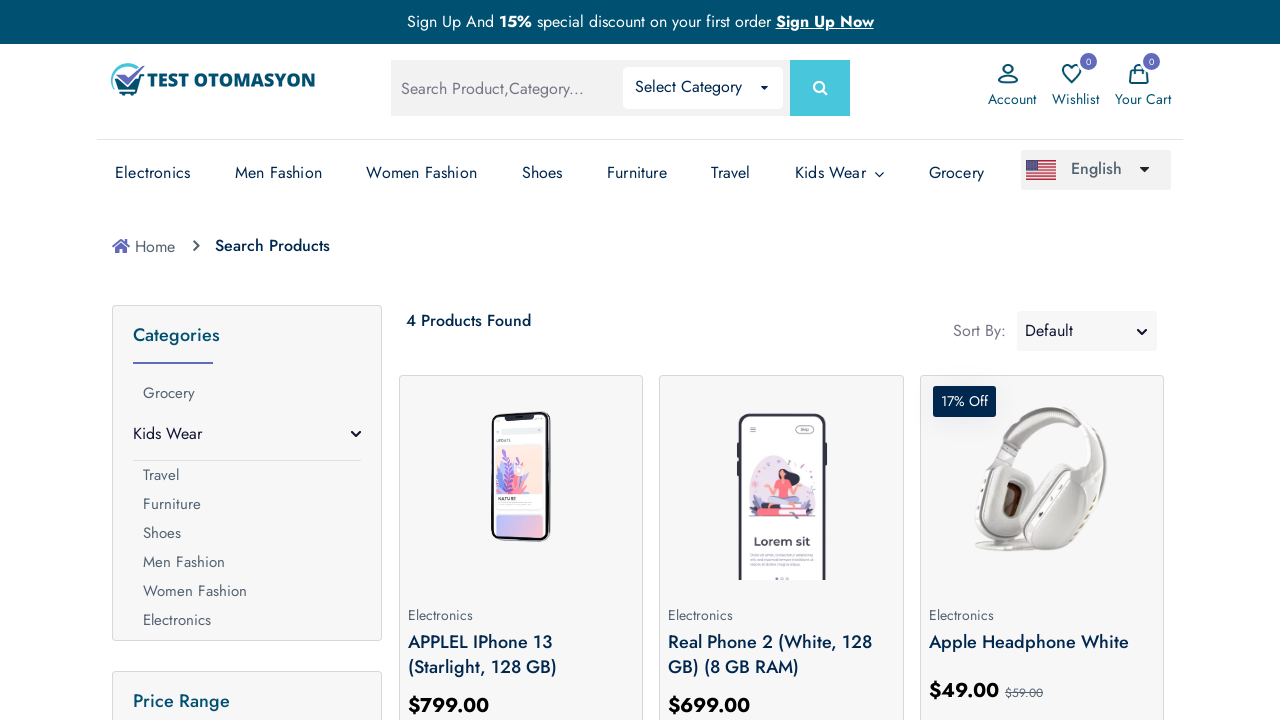